Tests jQuery ComboTree dropdown functionality by clicking on the input field to open the dropdown and selecting a specific choice value from the available options.

Starting URL: https://www.jqueryscript.net/demo/Drop-Down-Combo-Tree/

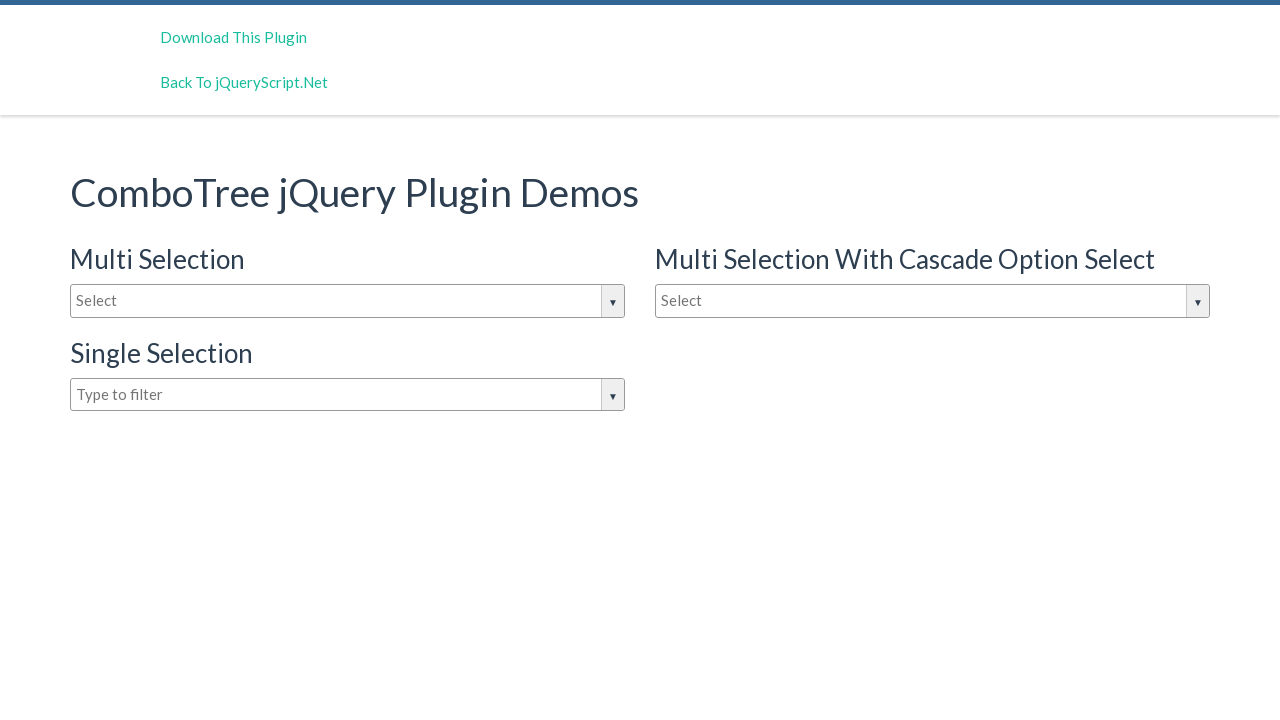

Clicked on the jQuery ComboTree dropdown input field to open it at (348, 301) on input#justAnInputBox
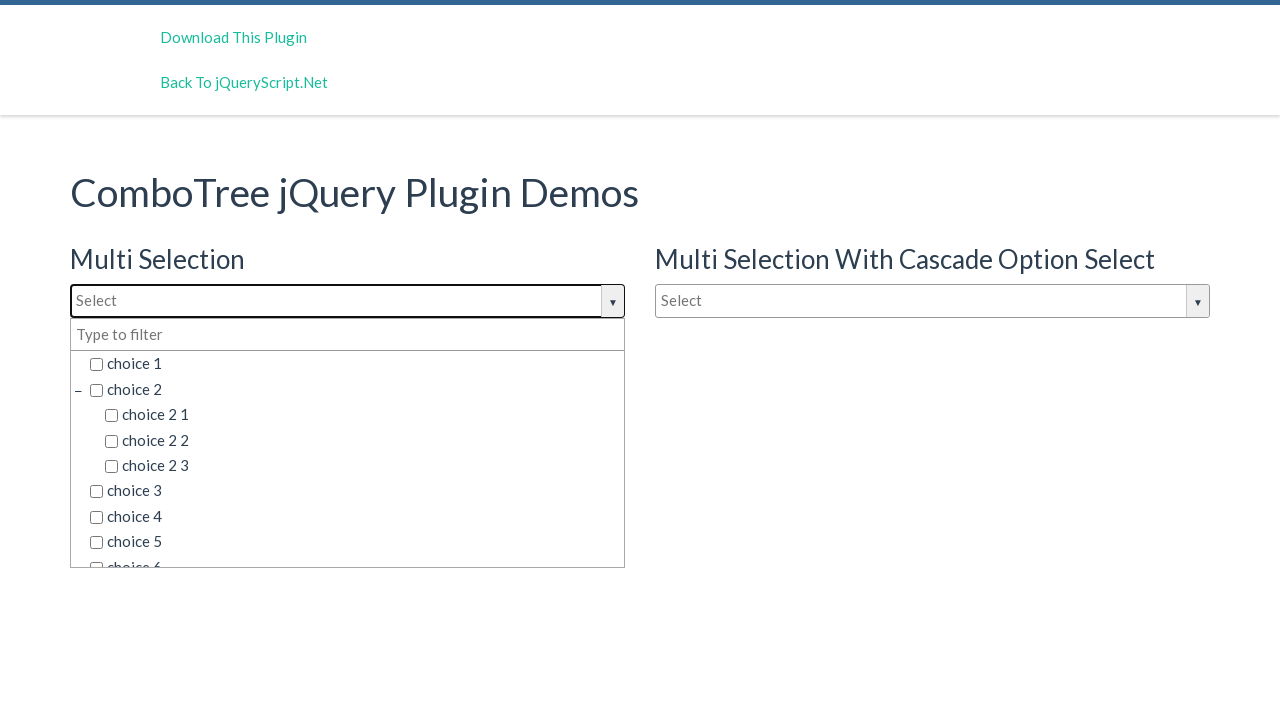

Dropdown options appeared and are ready for selection
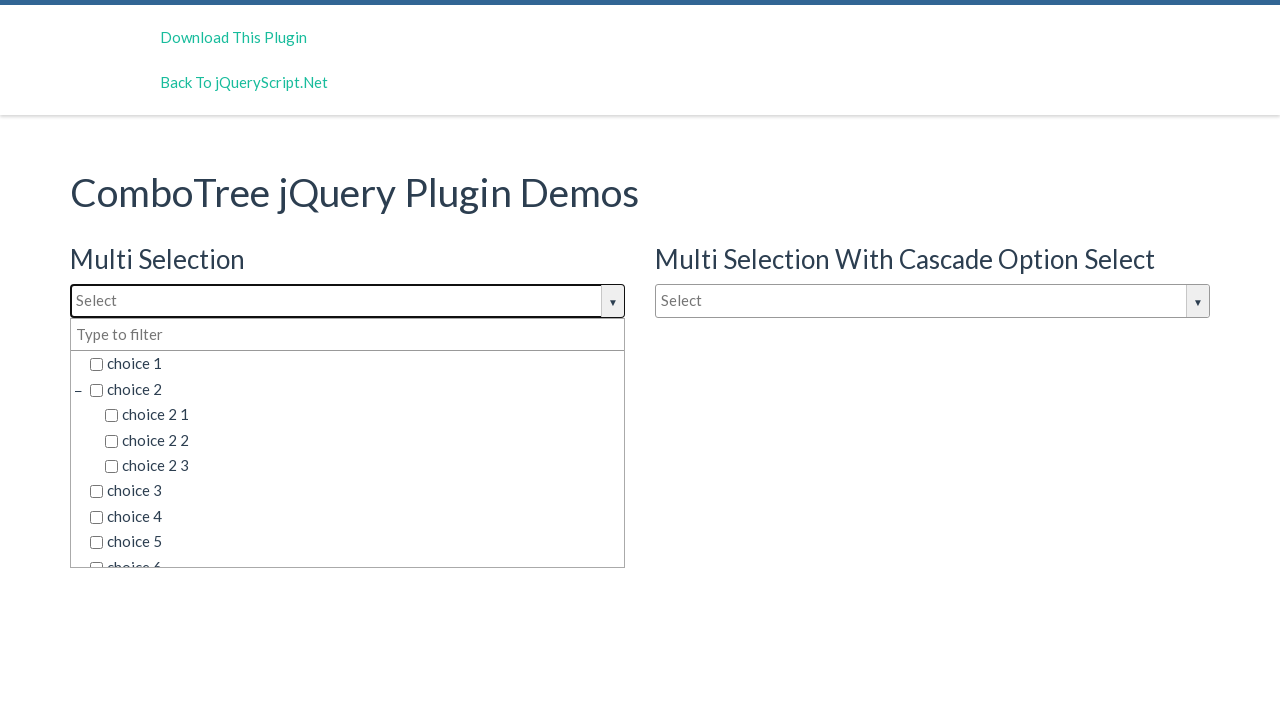

Located 45 dropdown options available for selection
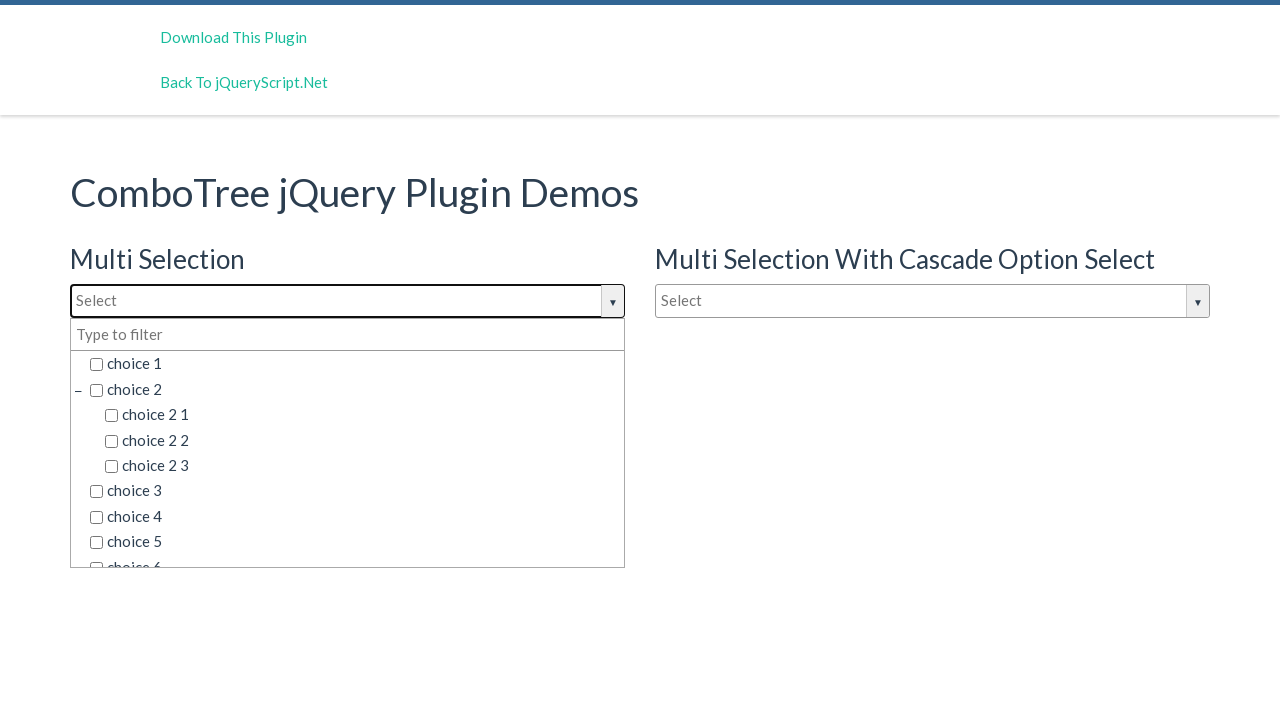

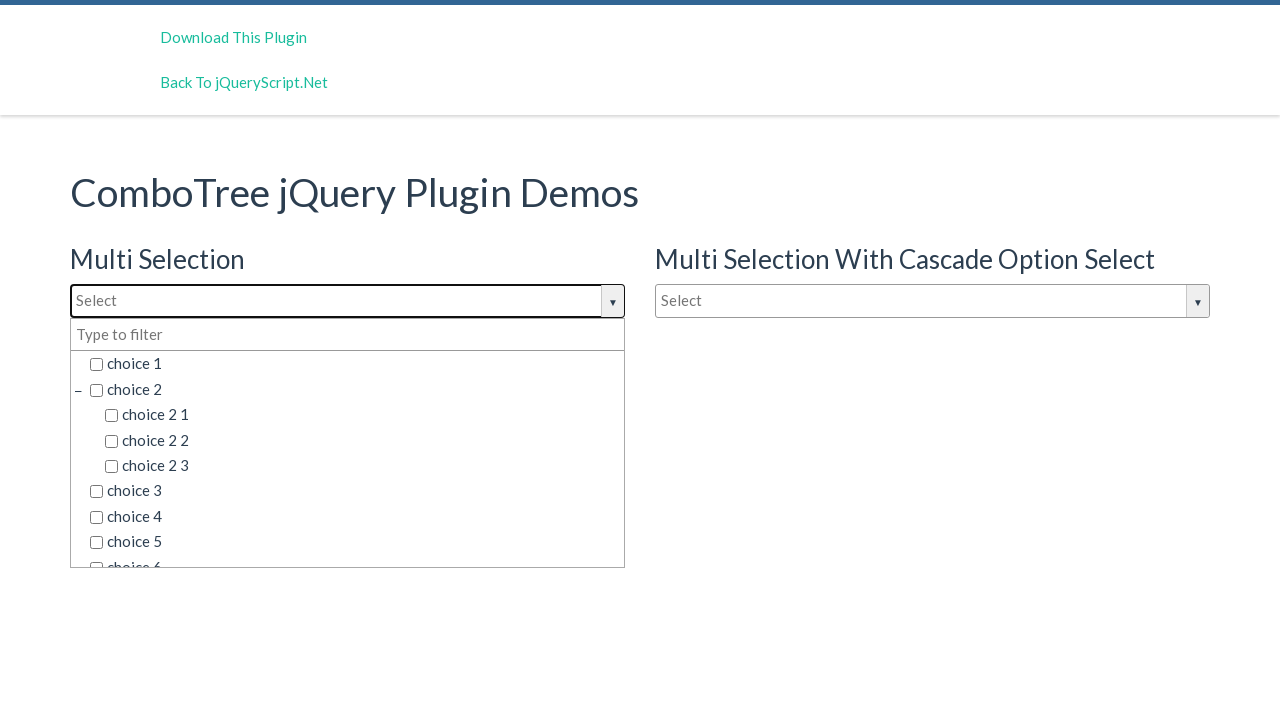